Tests the add/remove elements functionality by clicking Add Element, then Delete, then Add Element again, and Delete again

Starting URL: https://the-internet.herokuapp.com/add_remove_elements/

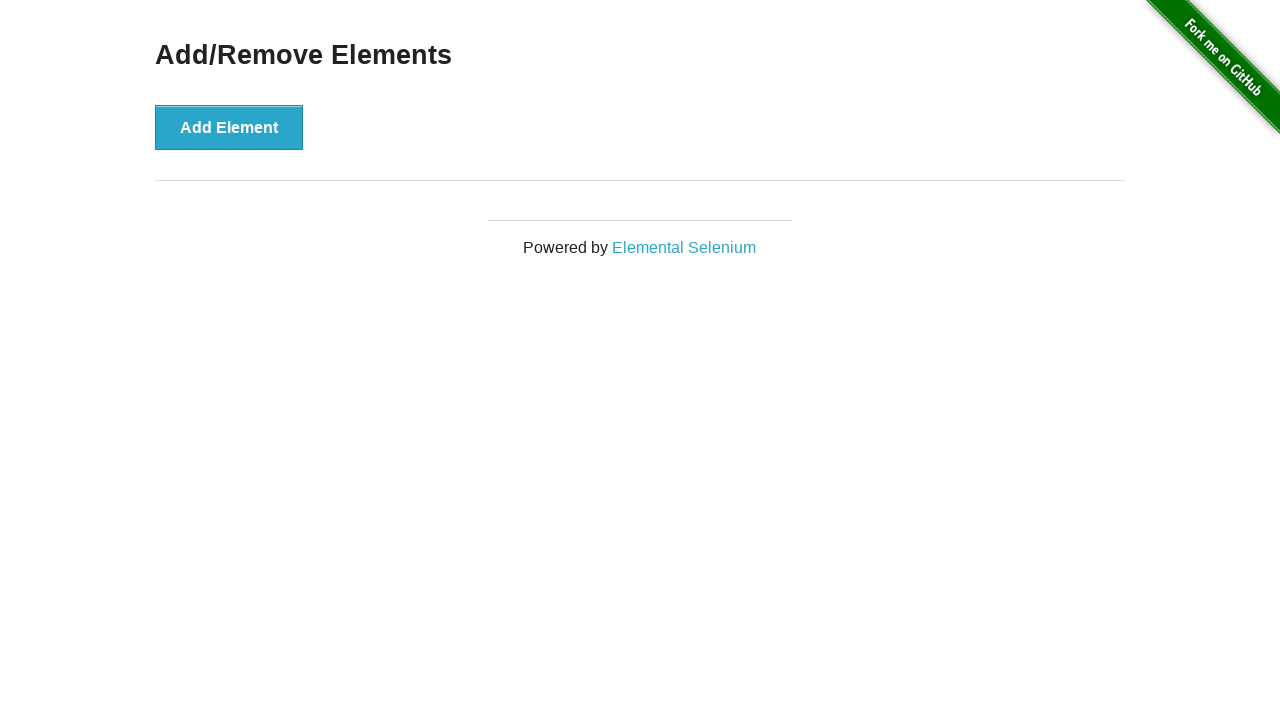

Clicked Add Element button at (229, 127) on xpath=//*[contains(text(),'Add E')]
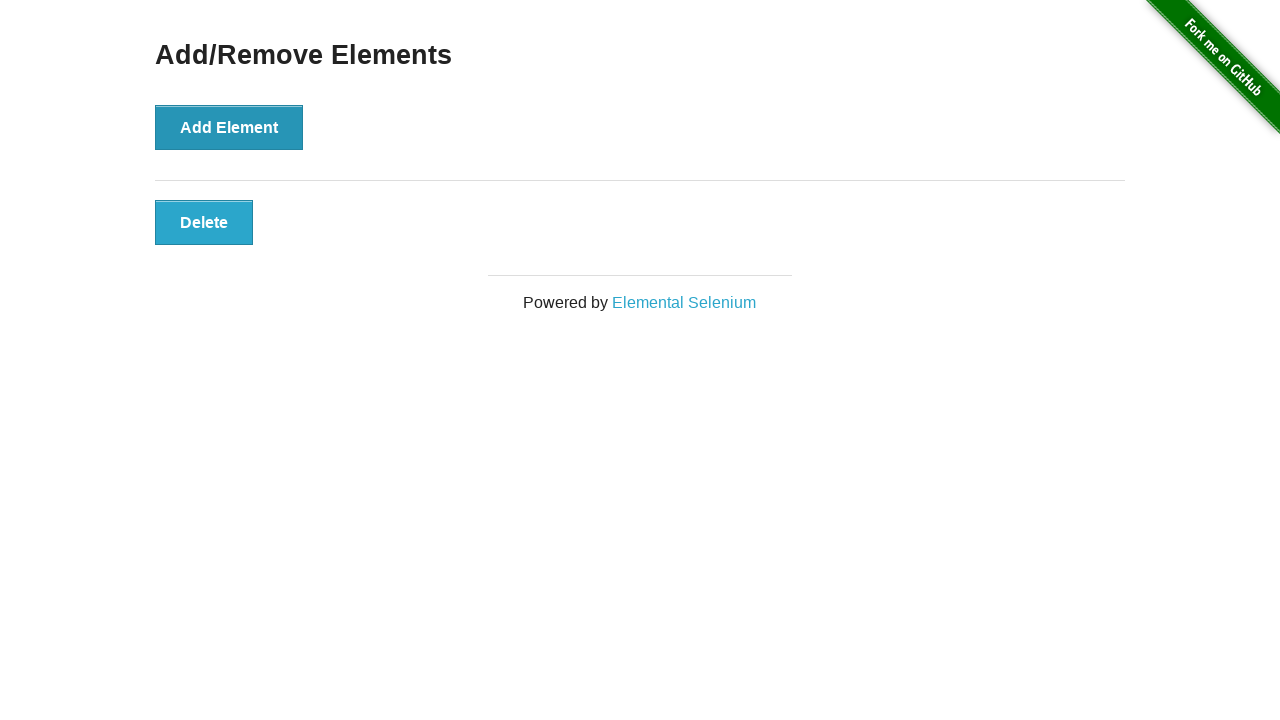

Clicked Delete button at (204, 222) on xpath=//*[contains(text(),'Delete')]
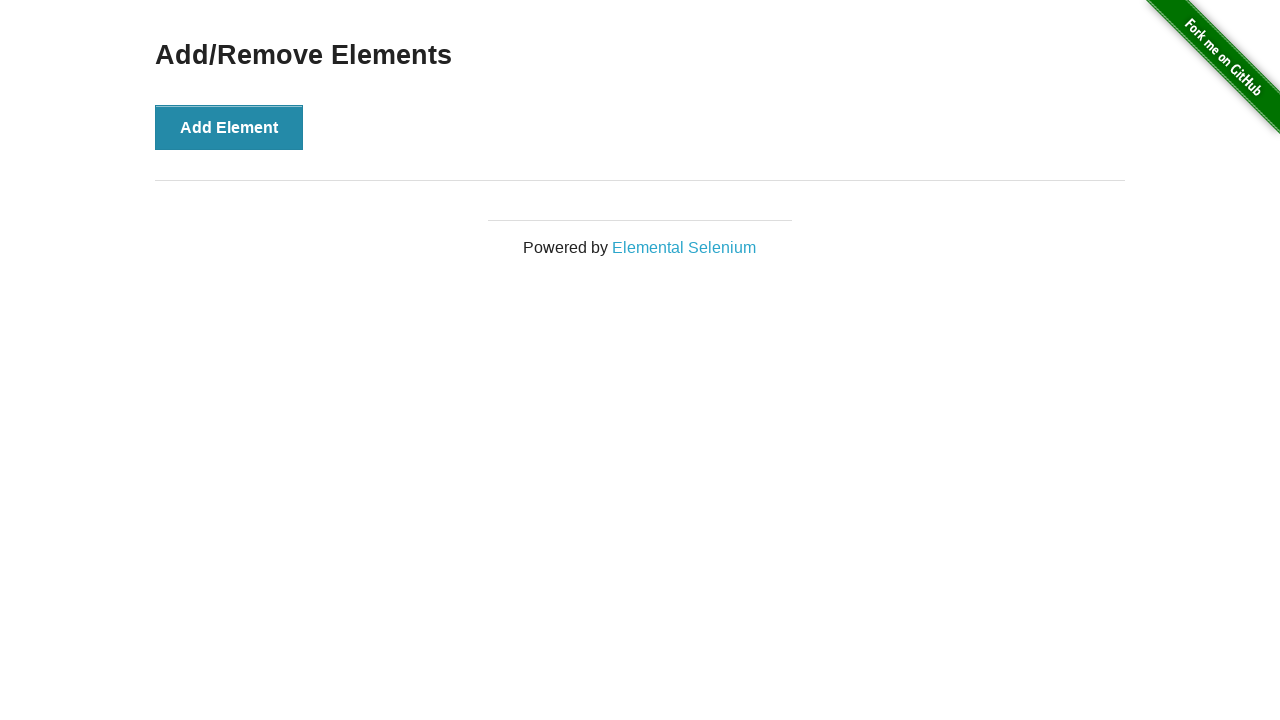

Clicked Add Element button again at (229, 127) on xpath=//*[contains(text(),'Add E')]
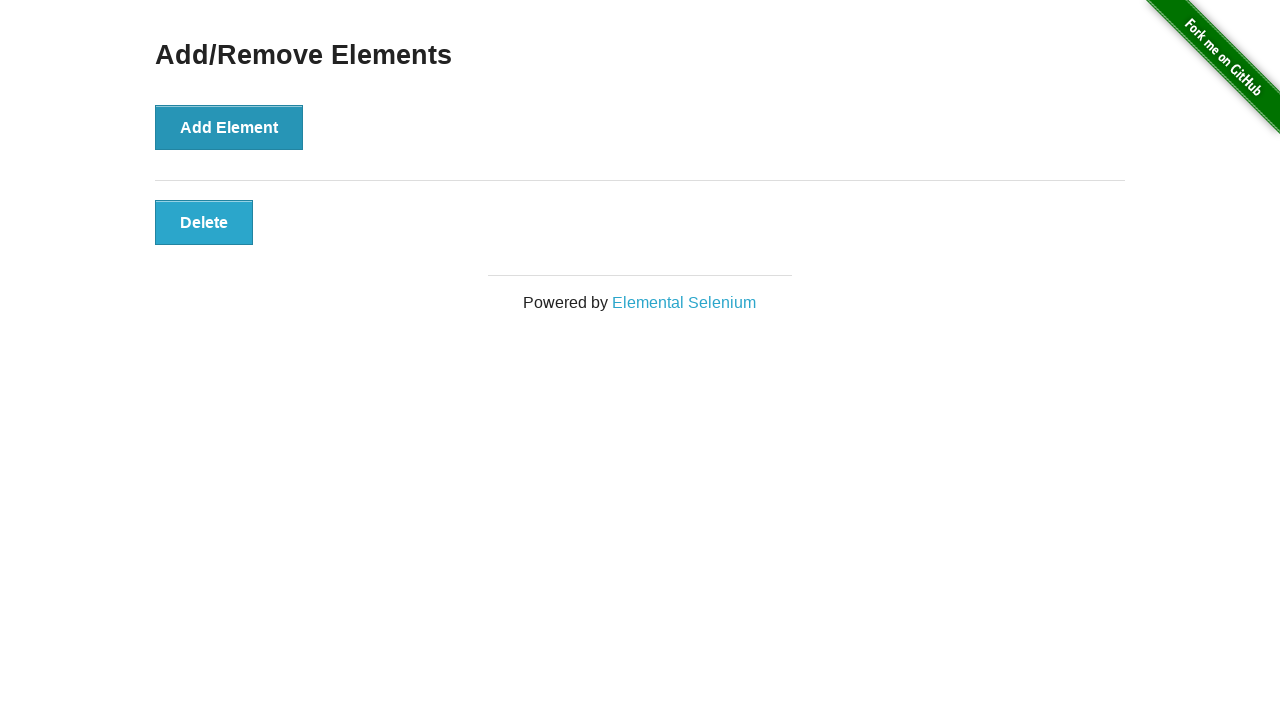

Clicked Delete button again at (204, 222) on xpath=//*[contains(text(),'Delete')]
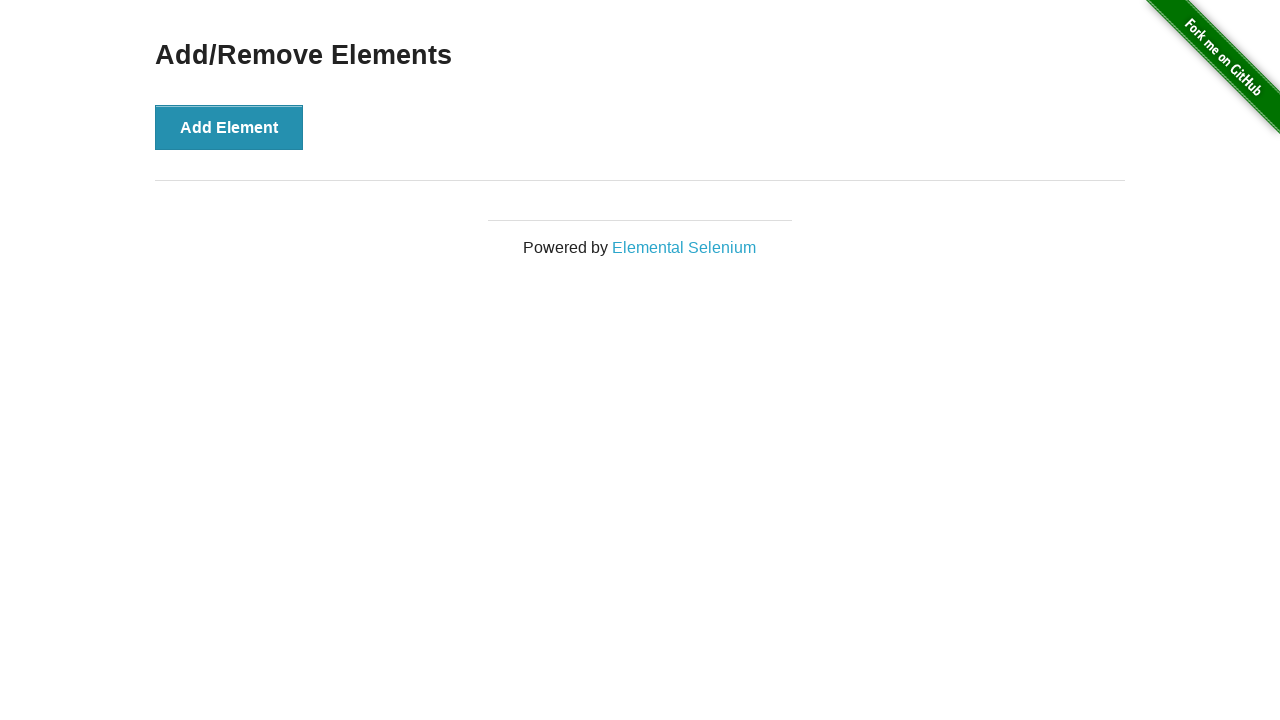

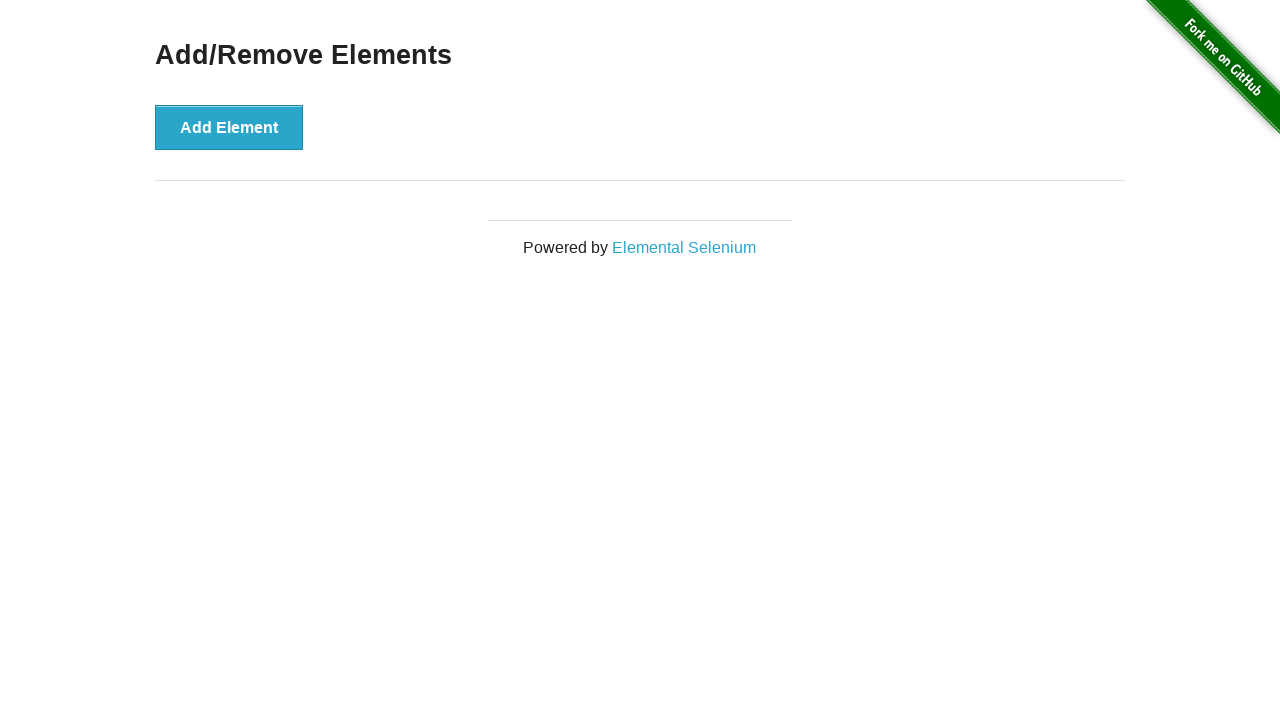